Tests mouse event handling by performing single click, double click, and shift+click on a clickable area, then verifying the click count, click type, and modifier keys are correctly displayed.

Starting URL: https://material.playwrightvn.com

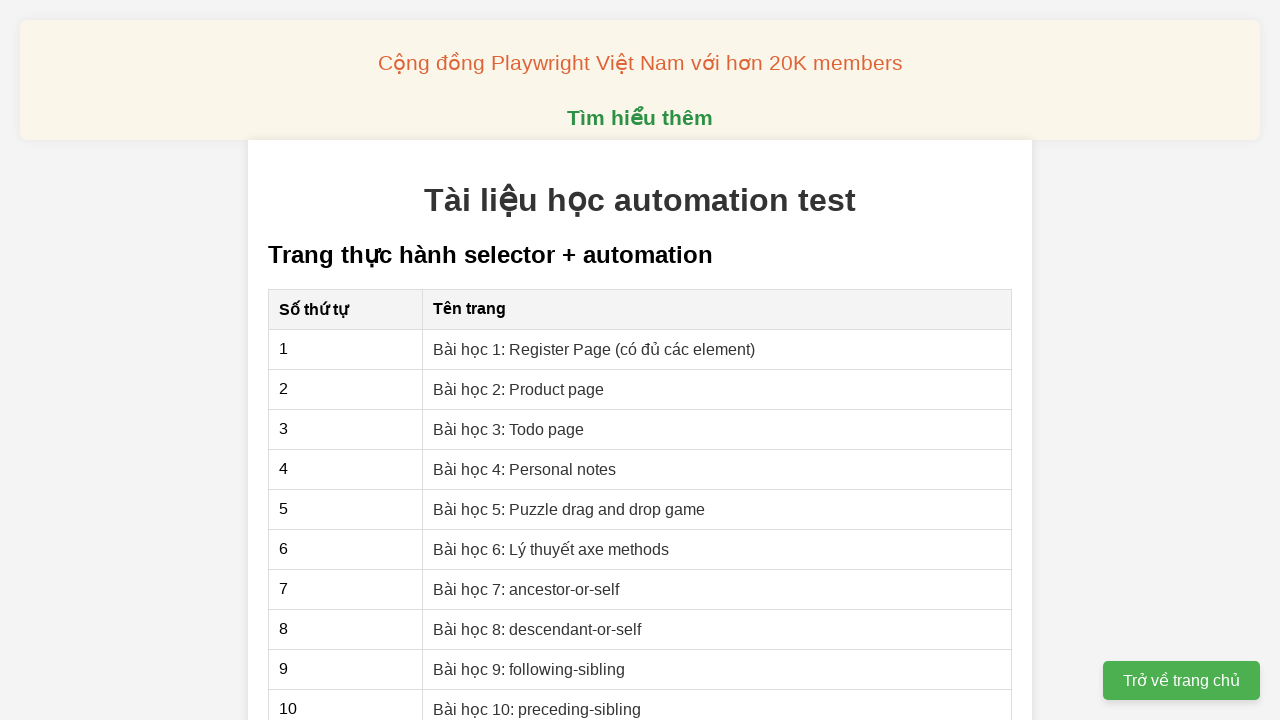

Clicked on lesson 5: Mouse event handling at (510, 360) on xpath=//a[@href="018-mouse.html"]
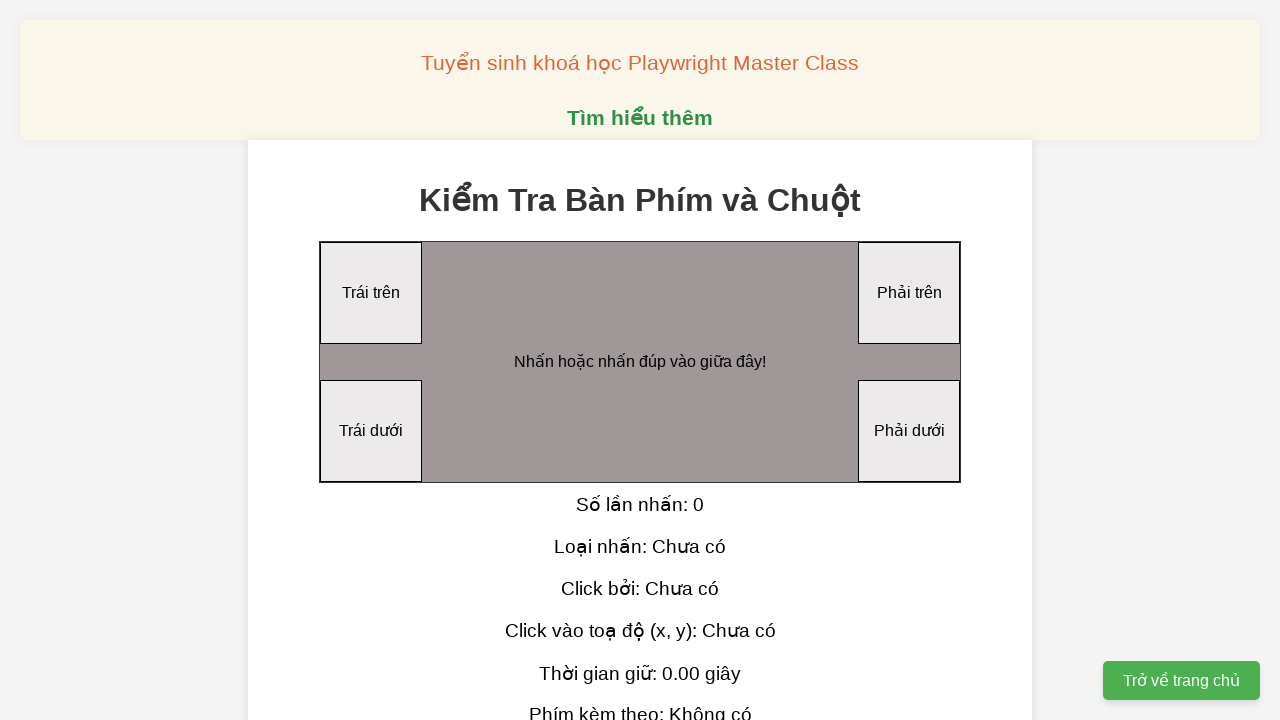

Performed single click on the click area at (640, 362) on xpath=//div[@class="click-area"]
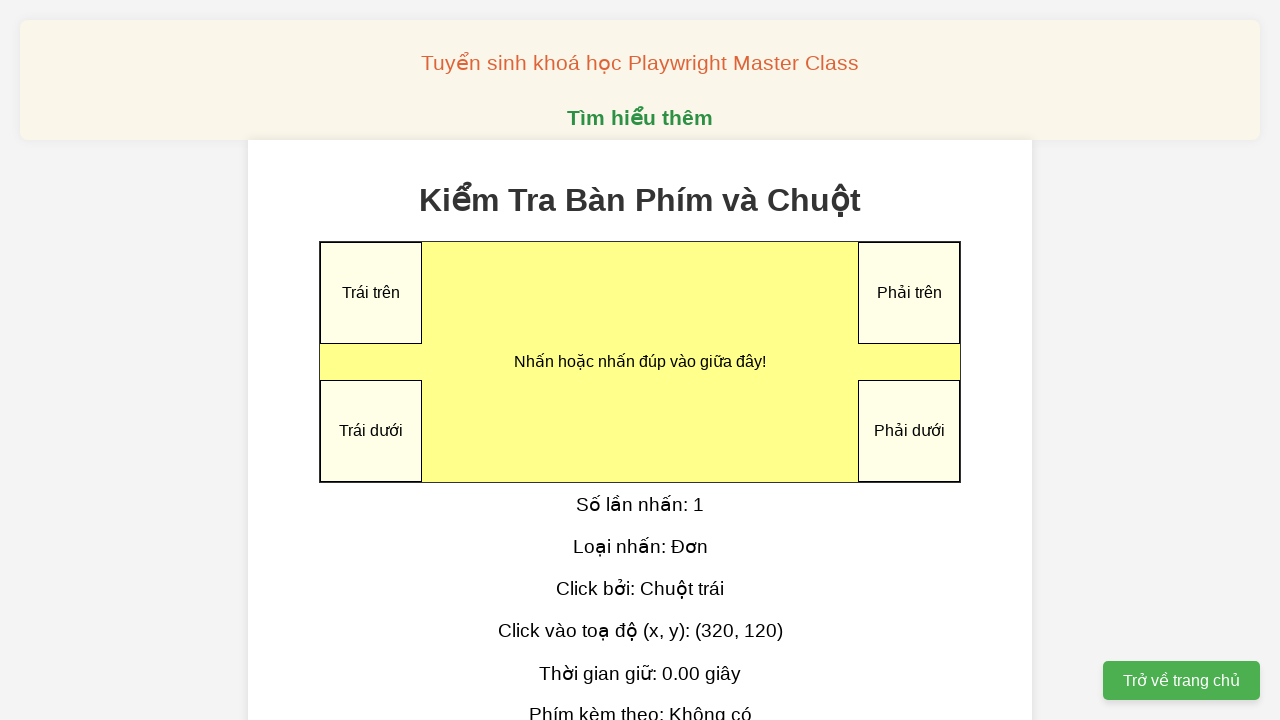

Verified click count is 1
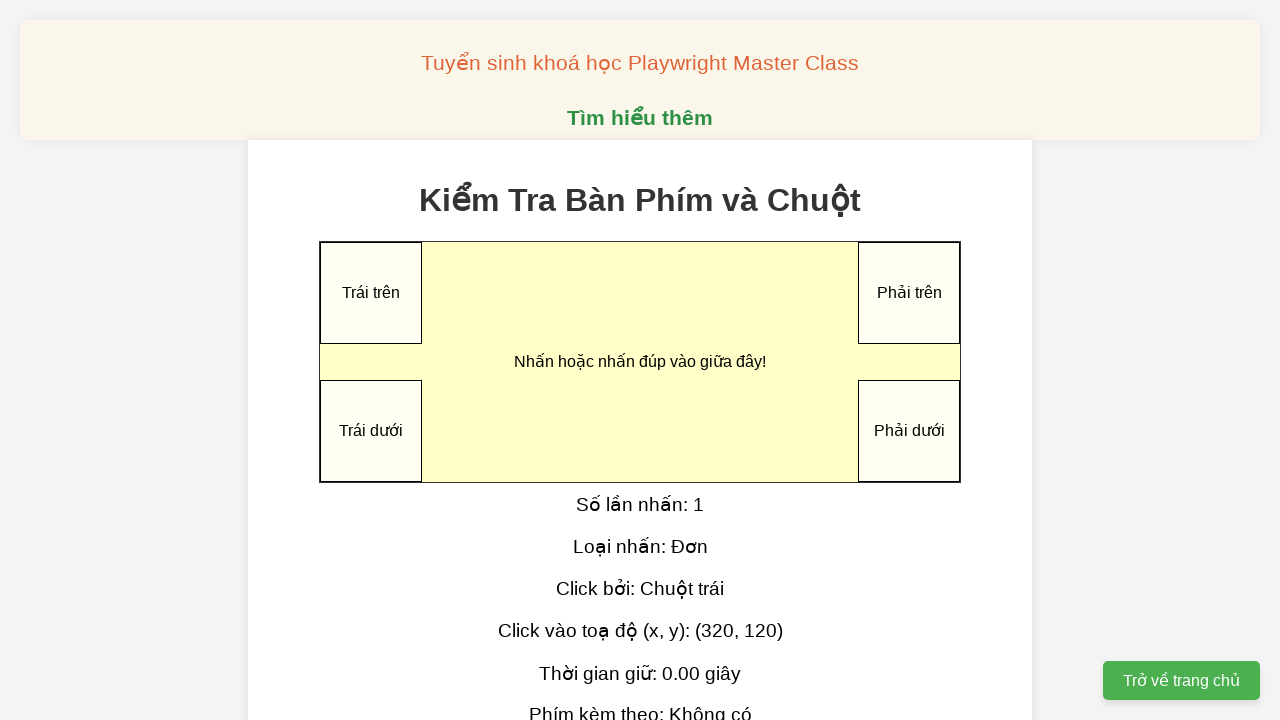

Verified click type is 'Đơn' (Single)
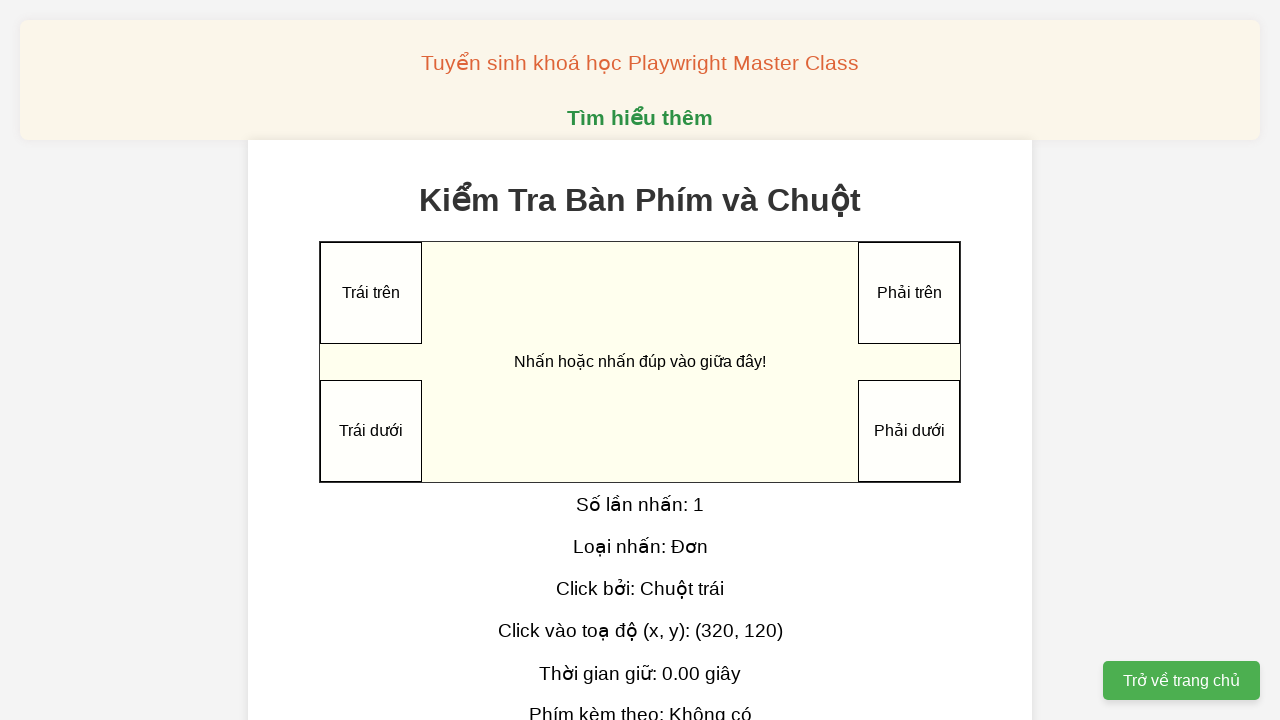

Verified modifier keys is 'Không có' (None)
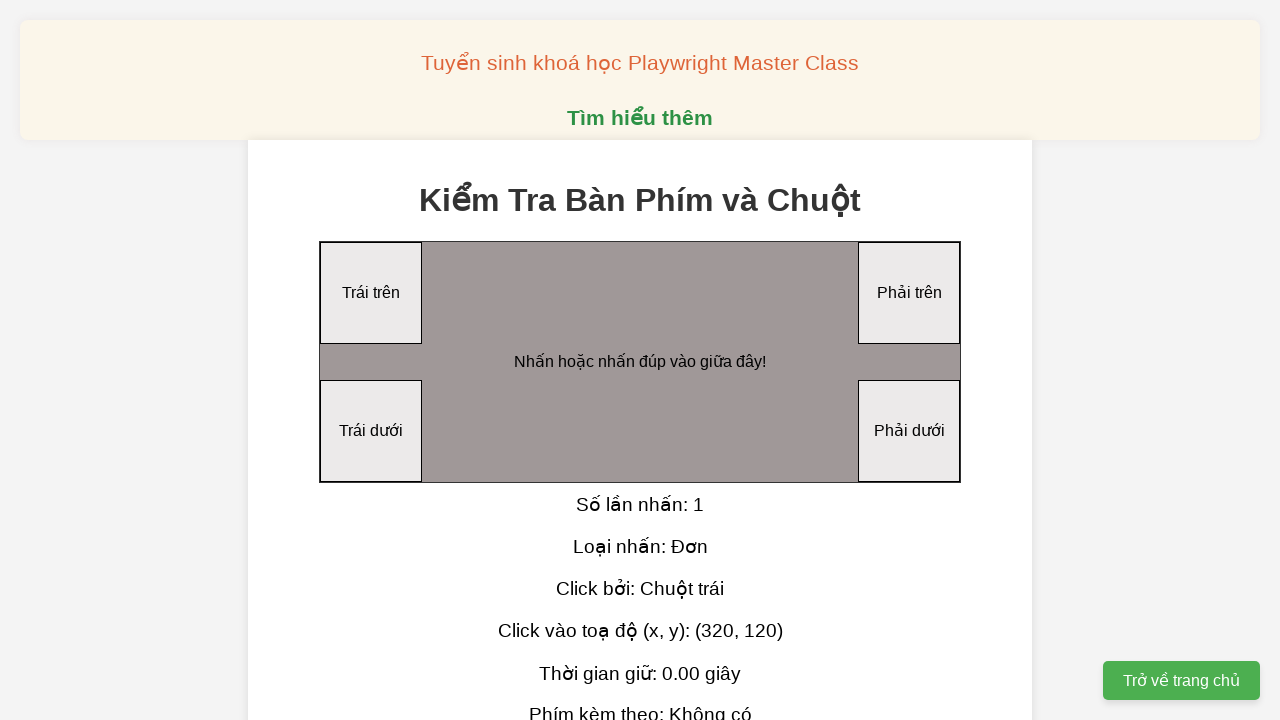

Performed double click on the click area at (640, 362) on xpath=//div[@class="click-area"]
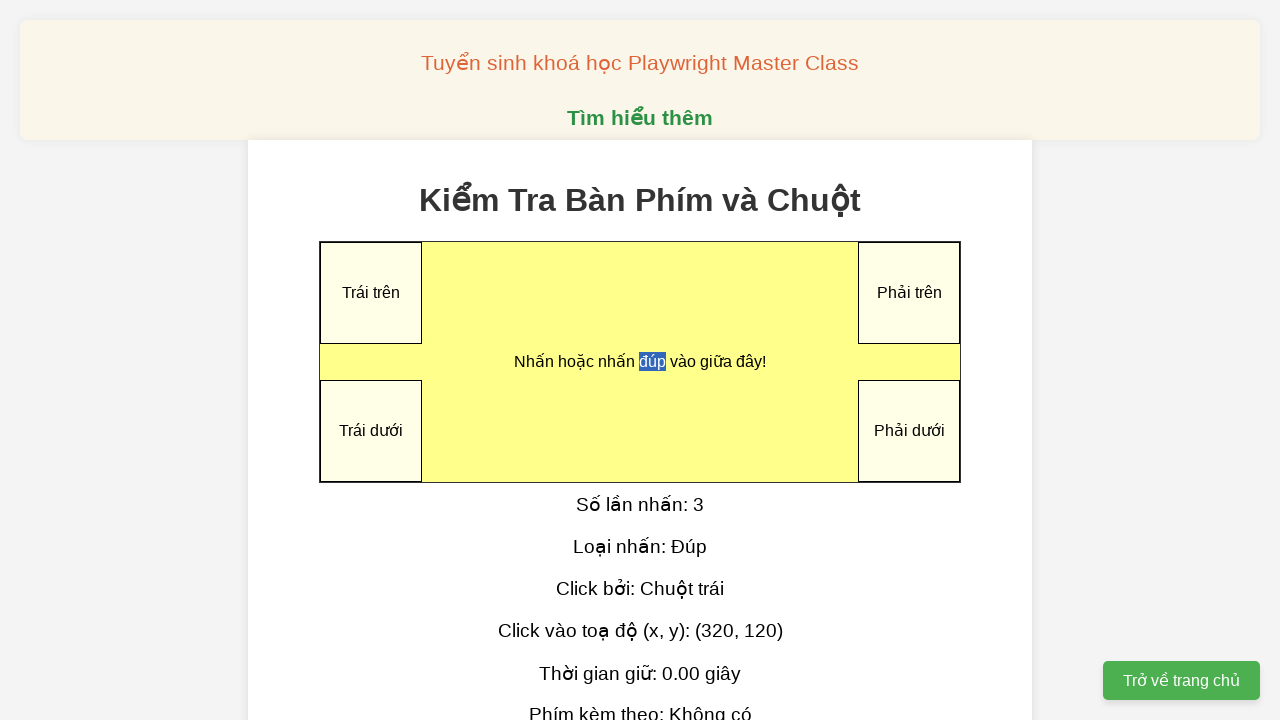

Verified click count is 3 after double click
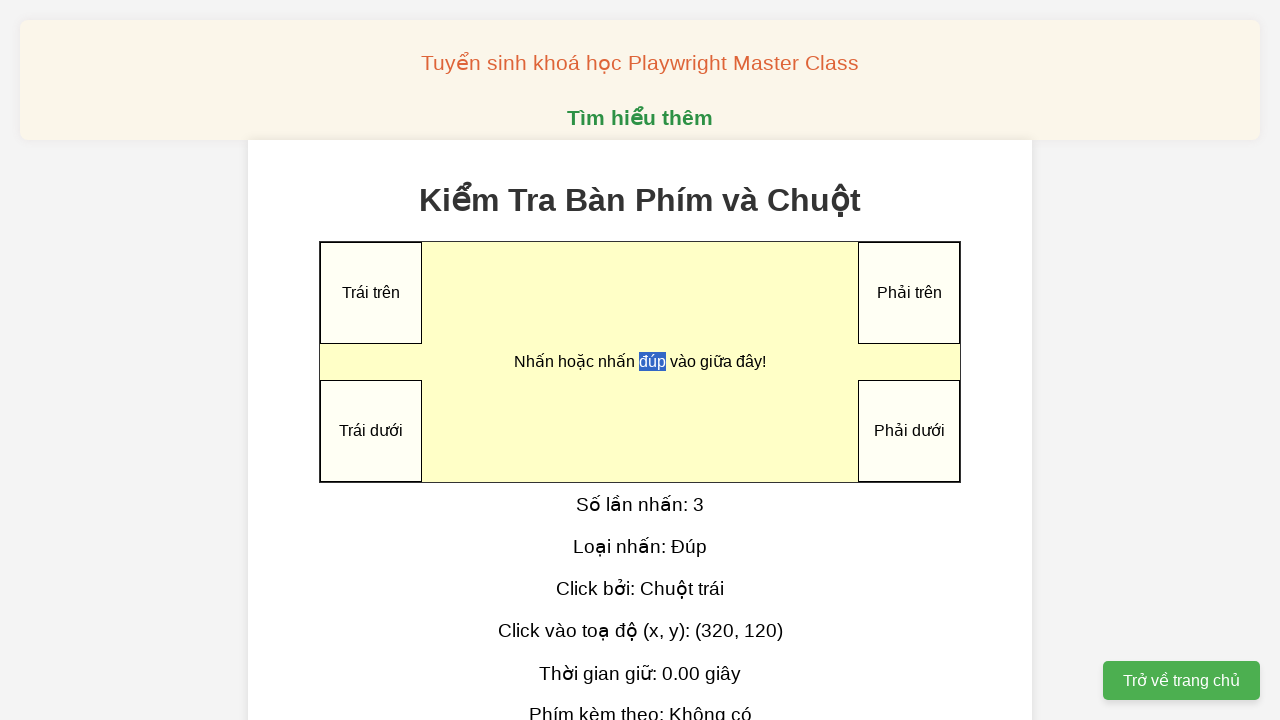

Verified click type is 'Đúp' (Double)
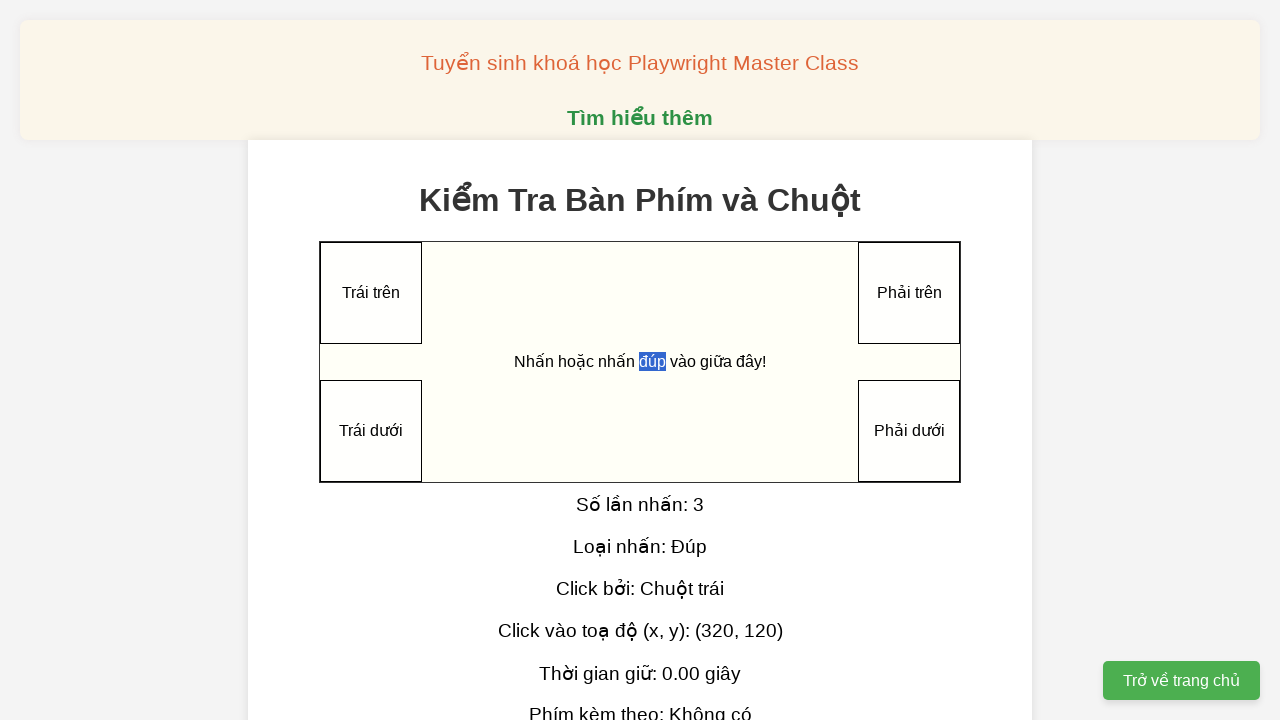

Verified modifier keys is 'Không có' (None) for double click
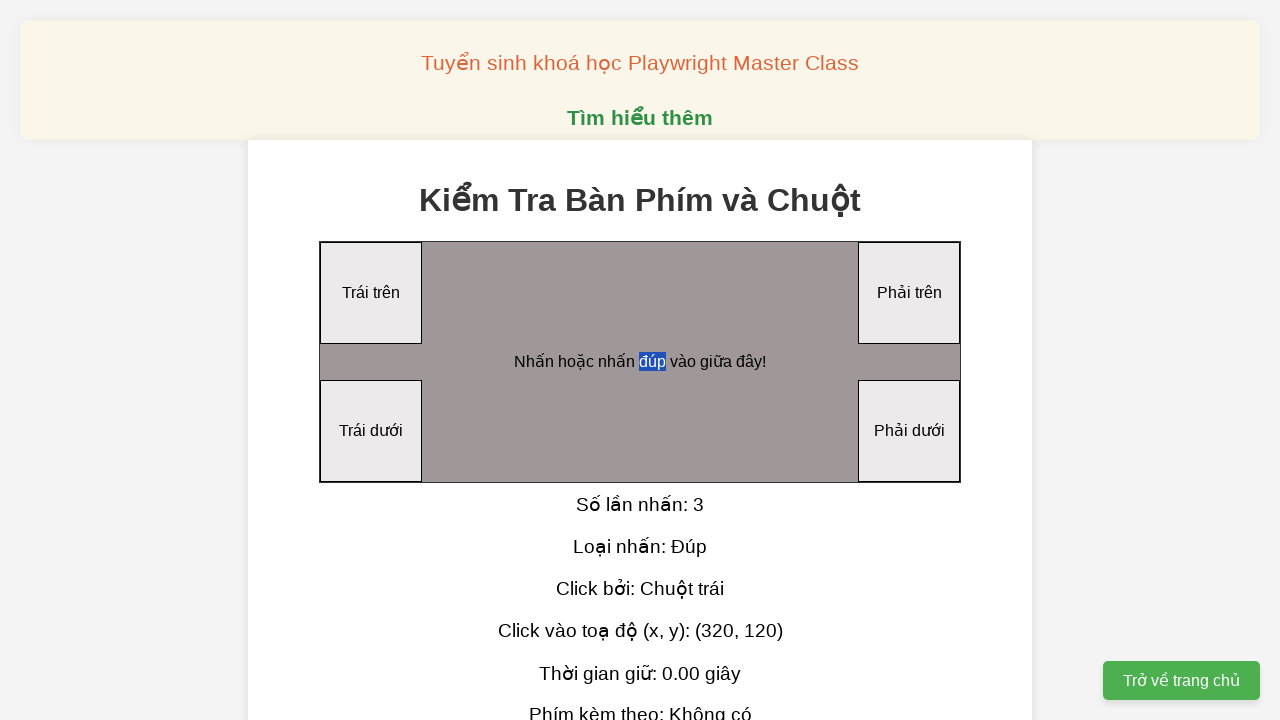

Performed Shift+click on the click area at (640, 362) on xpath=//div[@class="click-area"]
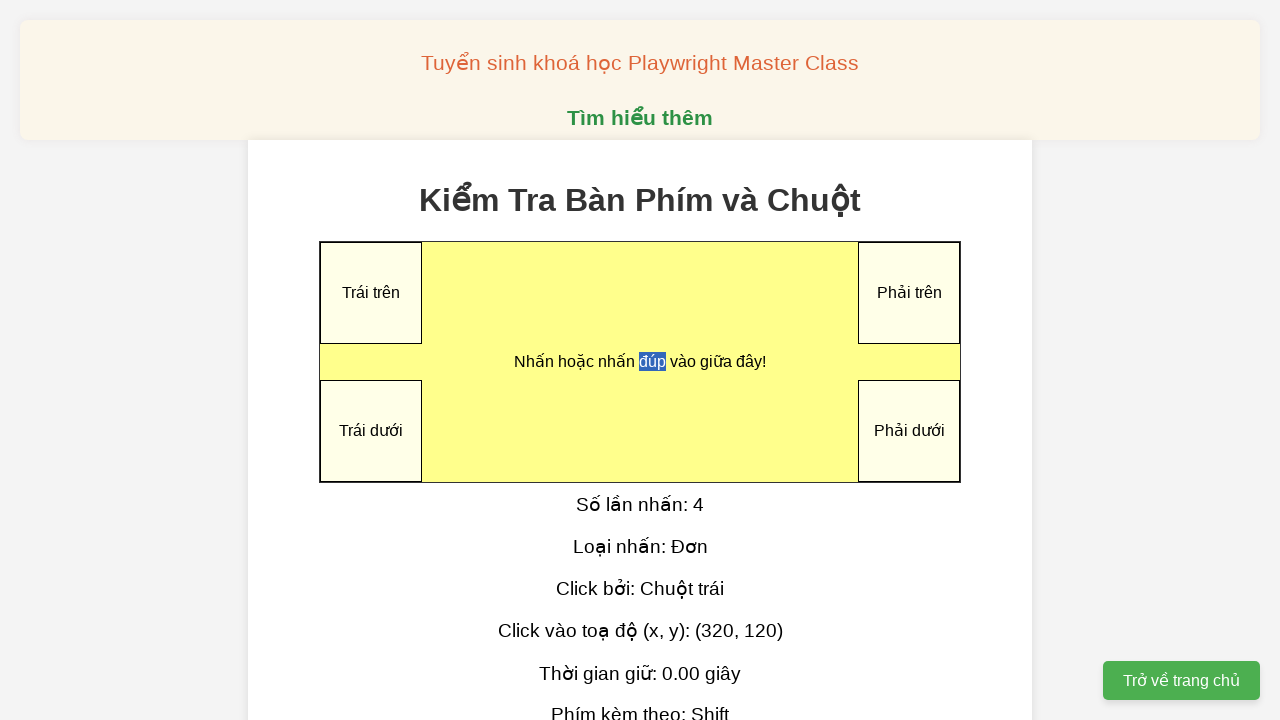

Verified click count is 4 after Shift+click
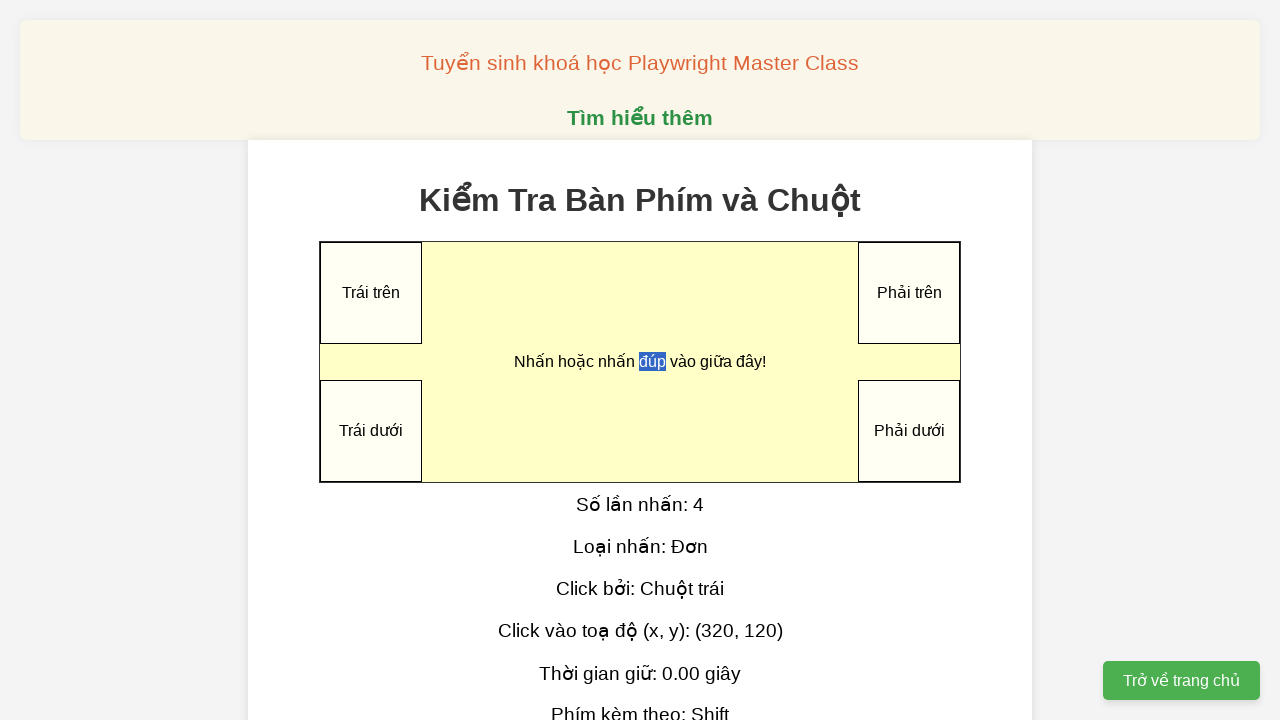

Verified click type is 'Đơn' (Single) for Shift+click
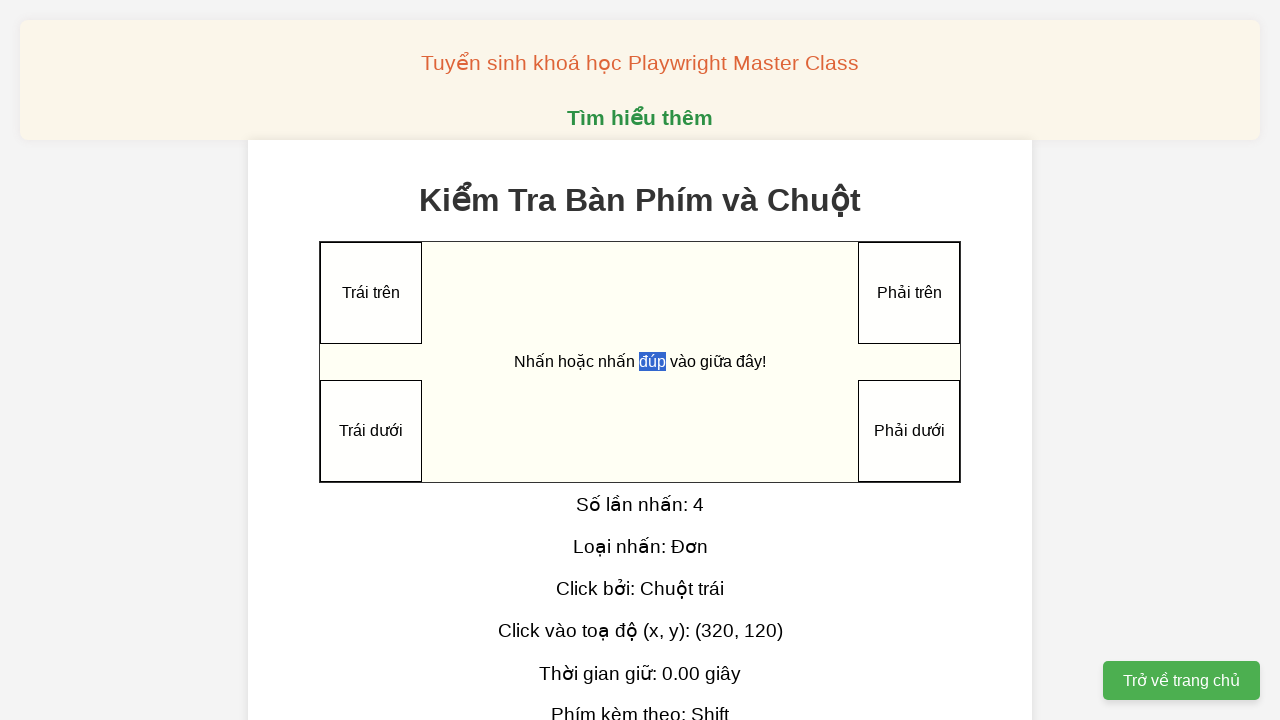

Verified modifier keys is 'Shift' for Shift+click
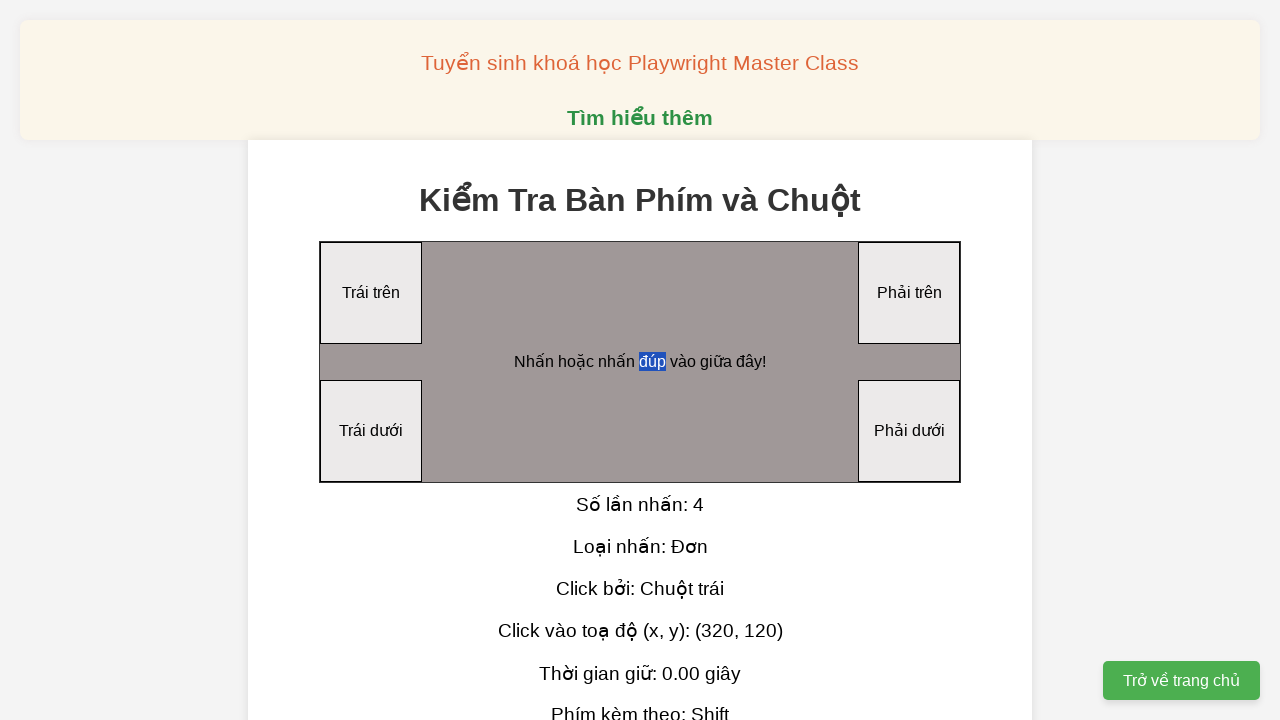

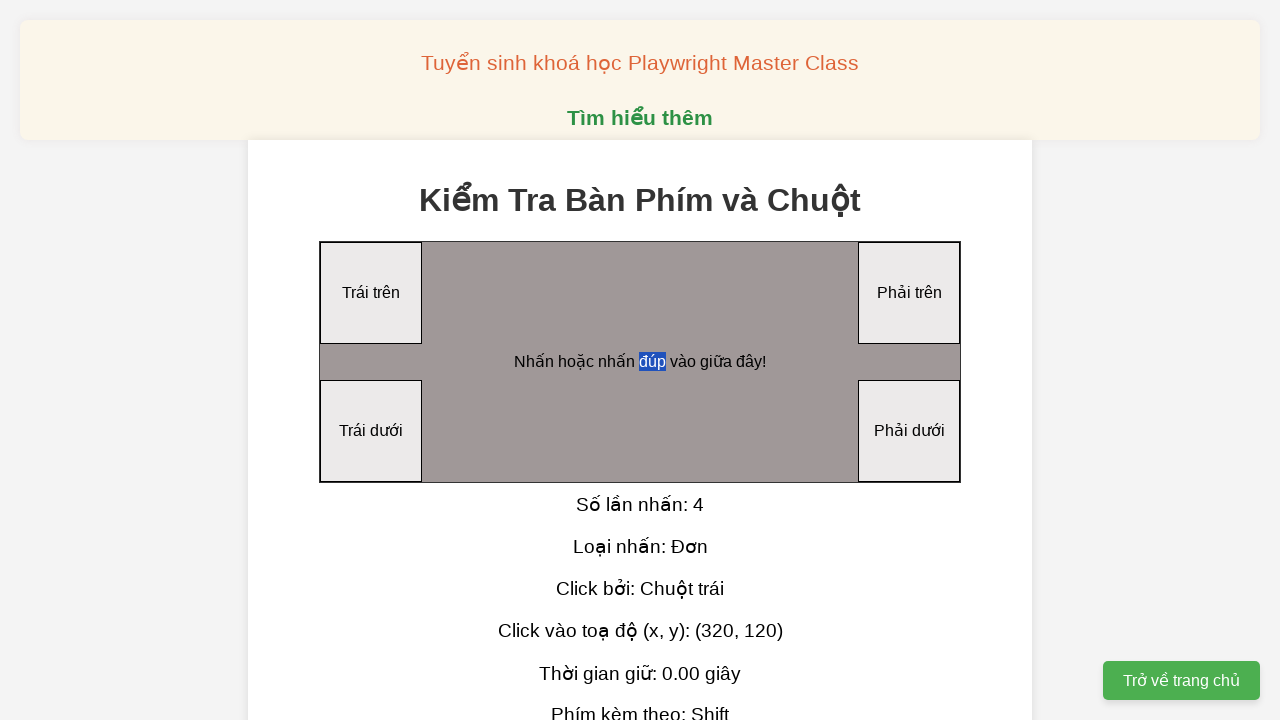